Tests form interaction by extracting a value from an element attribute, performing a mathematical calculation, filling in the answer, checking a checkbox, selecting a radio button, and submitting the form.

Starting URL: http://suninjuly.github.io/get_attribute.html

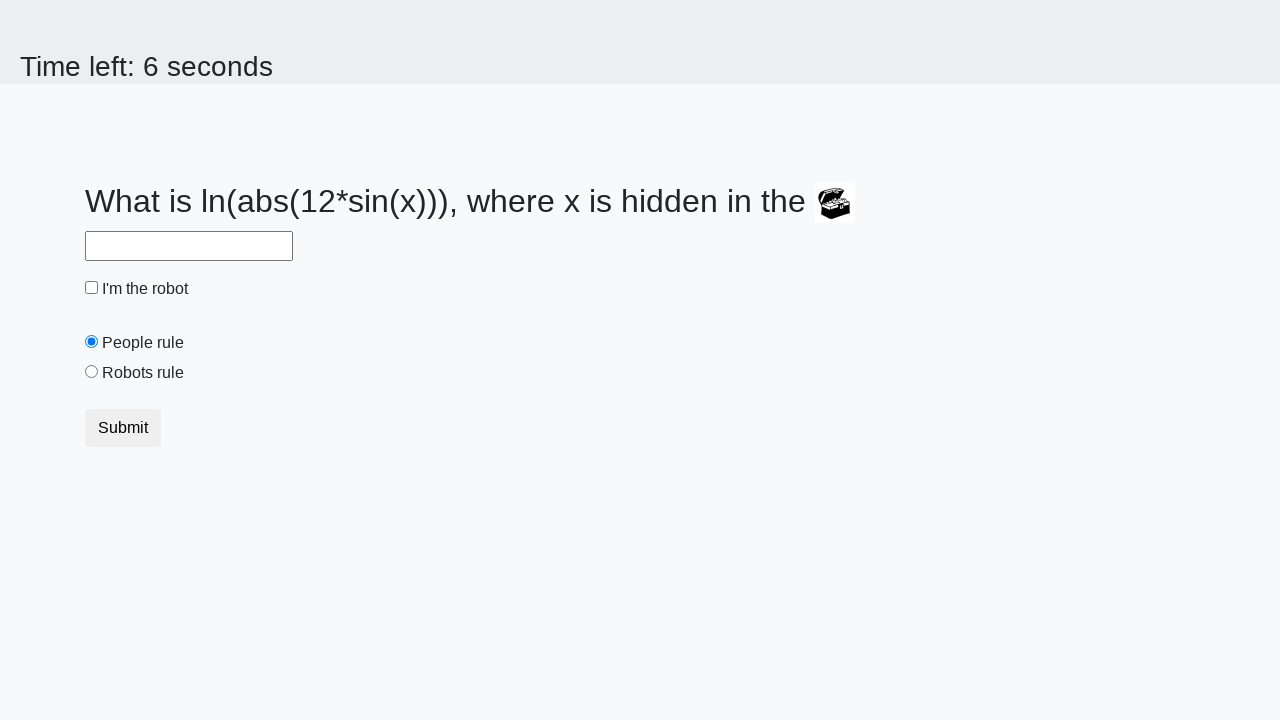

Located treasure element with id 'treasure'
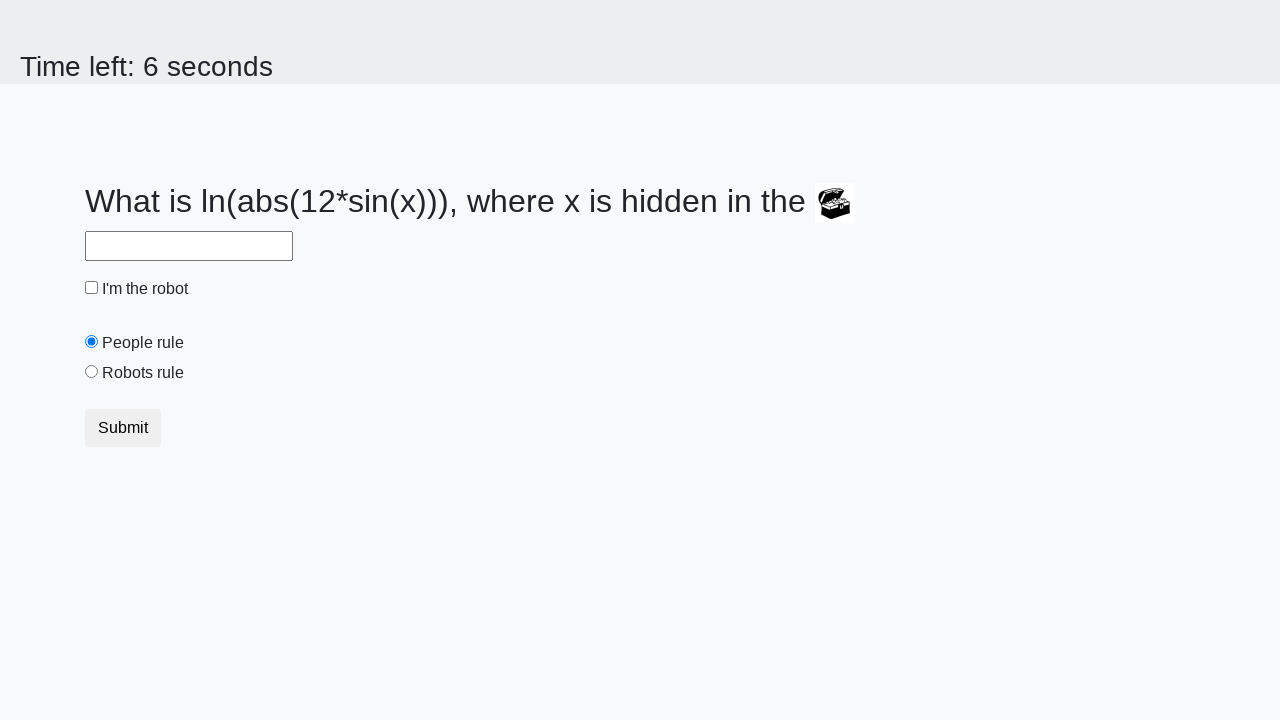

Extracted valuex attribute from treasure element: 153
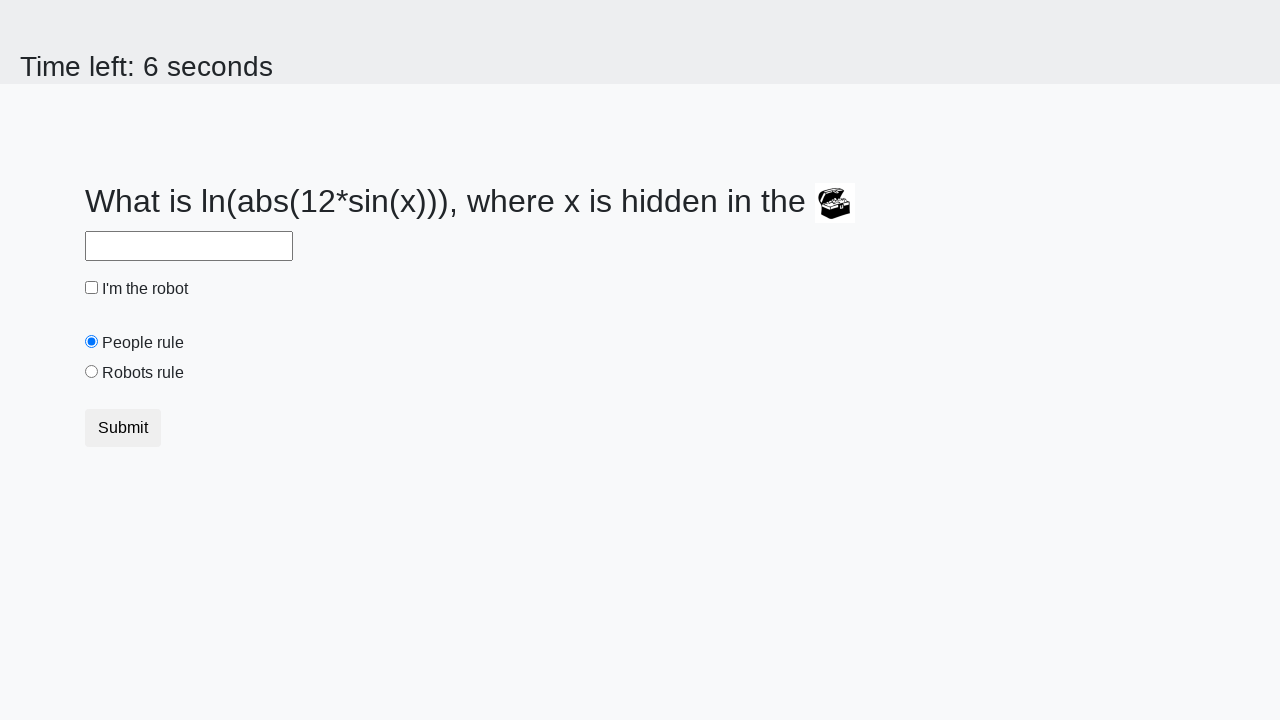

Calculated answer using mathematical formula: 2.2697319883304043
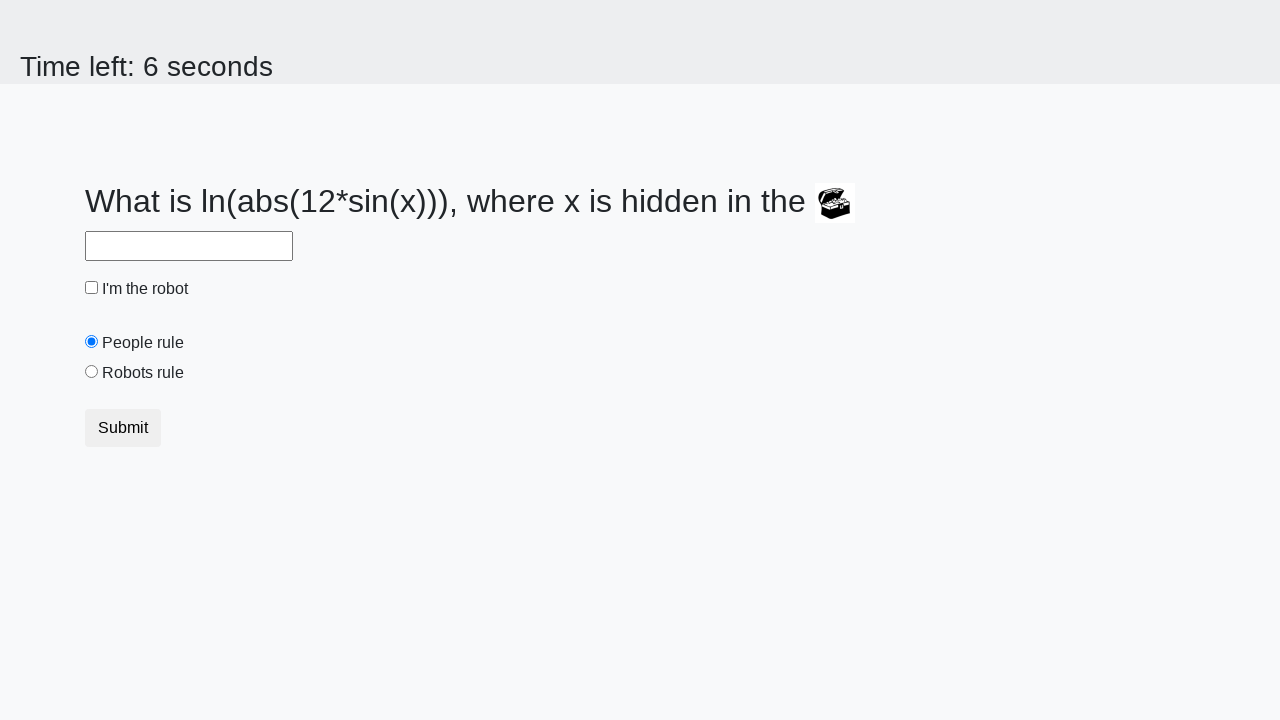

Filled answer field with calculated value: 2.2697319883304043 on #answer
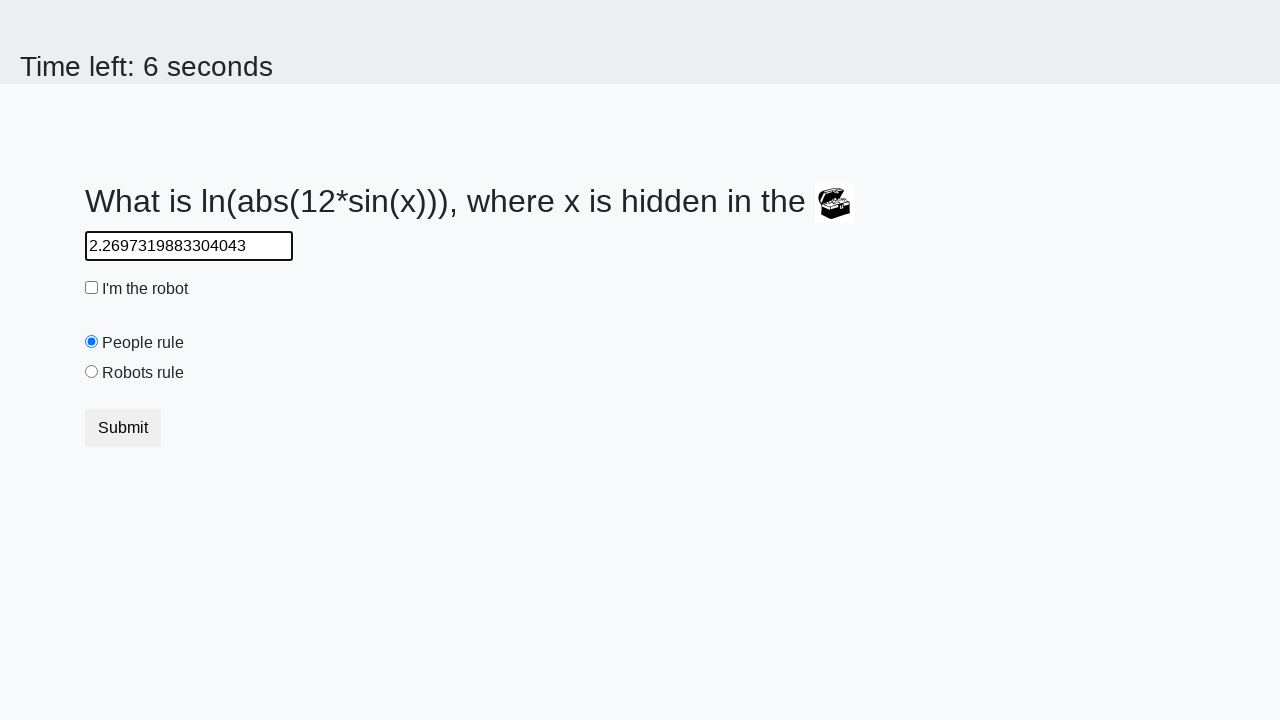

Clicked the 'I am not a robot' checkbox at (92, 288) on #robotCheckbox
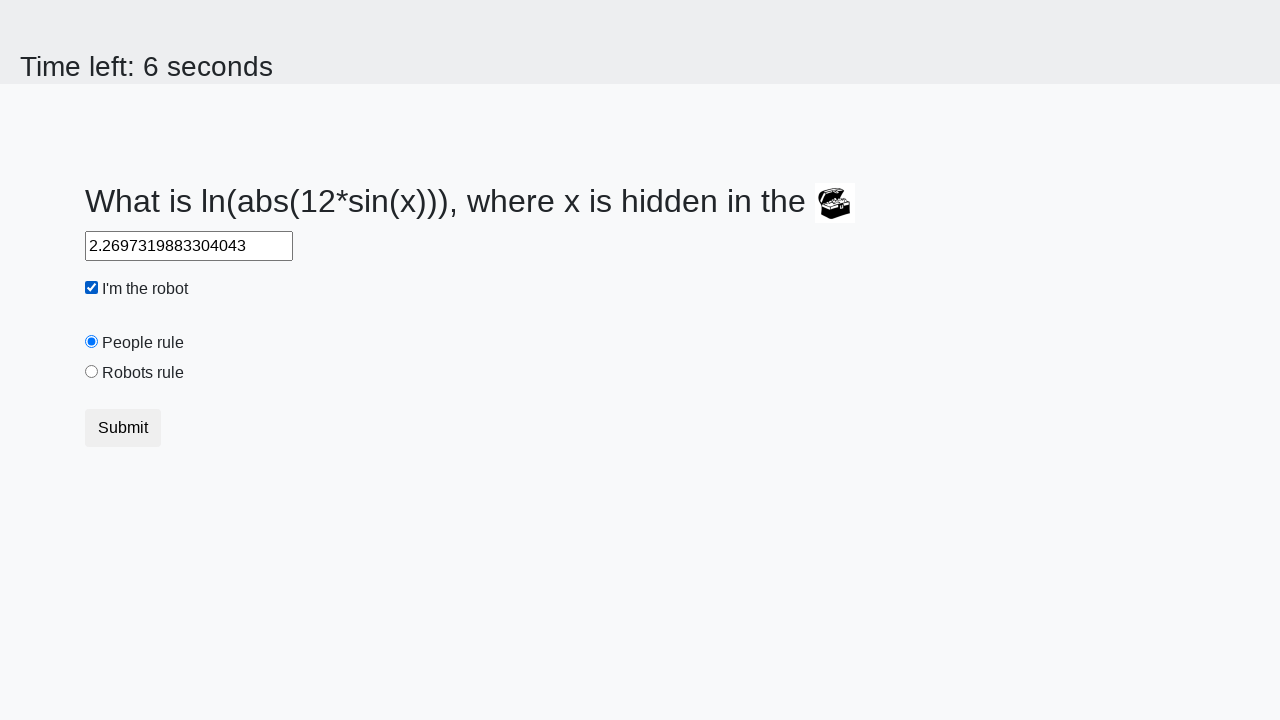

Clicked the 'Robots rule' radio button at (92, 372) on #robotsRule
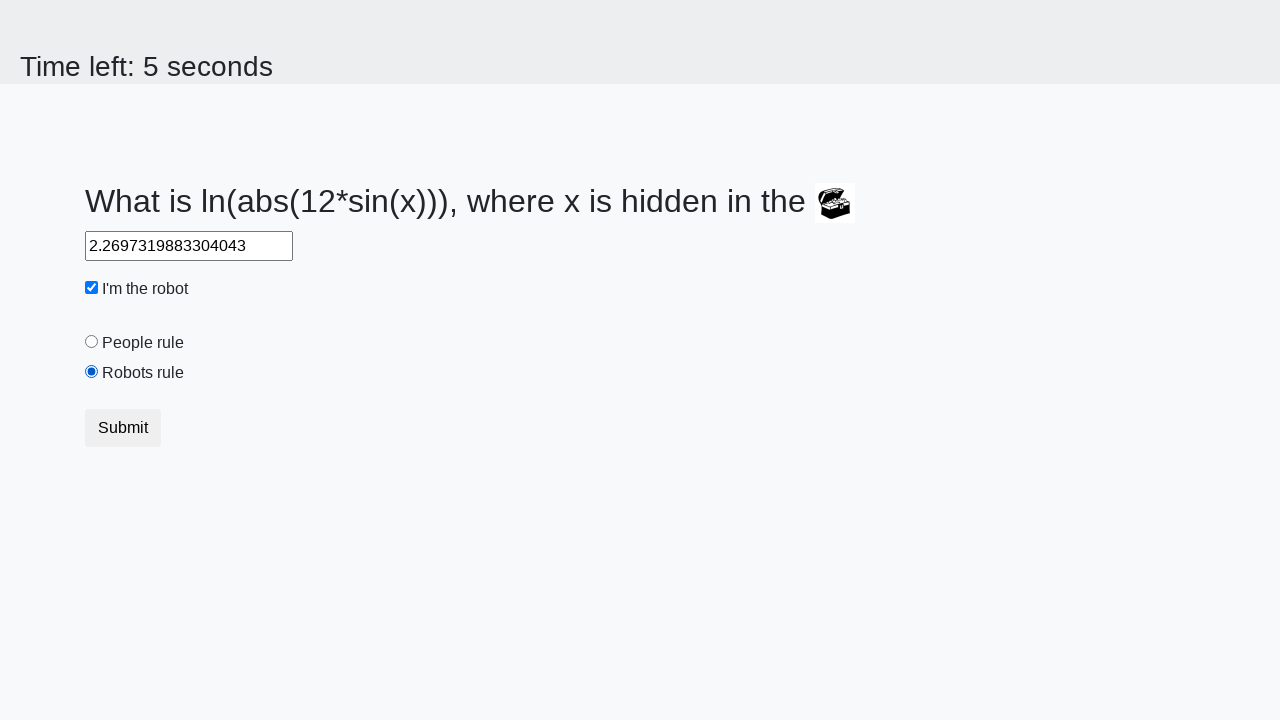

Clicked the submit button to submit the form at (123, 428) on .btn-default
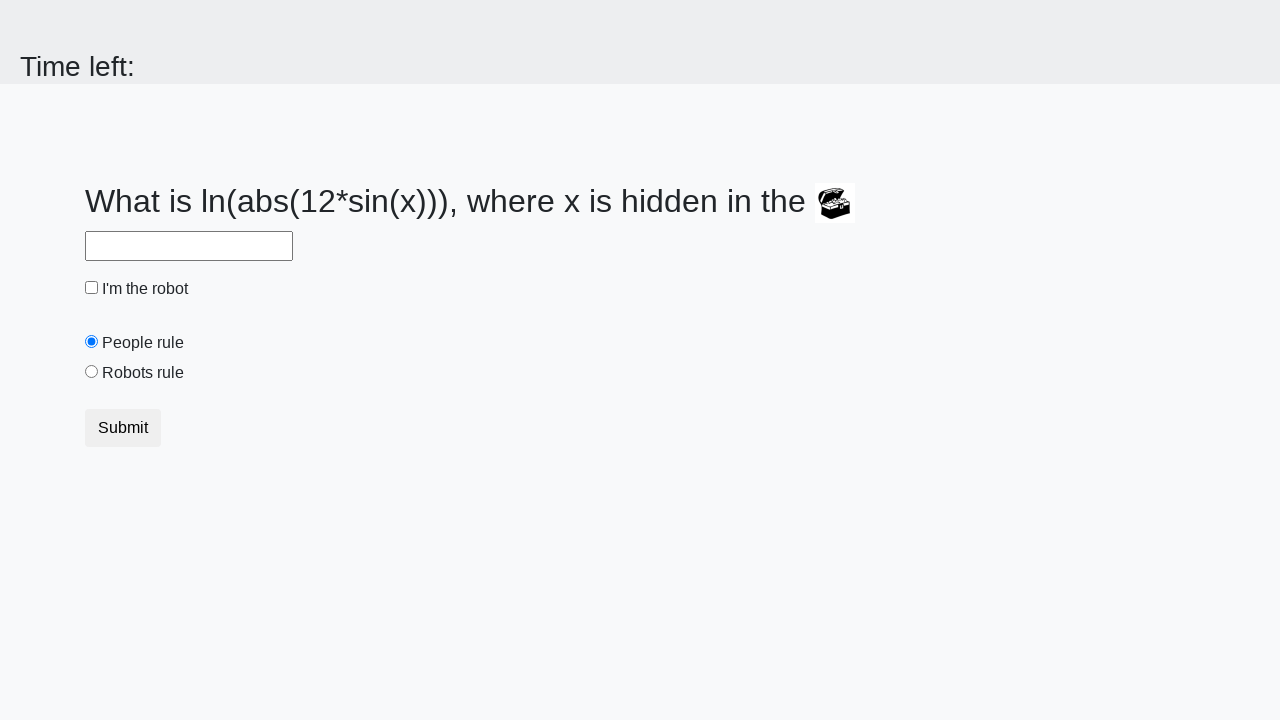

Waited 1000ms for form submission to complete
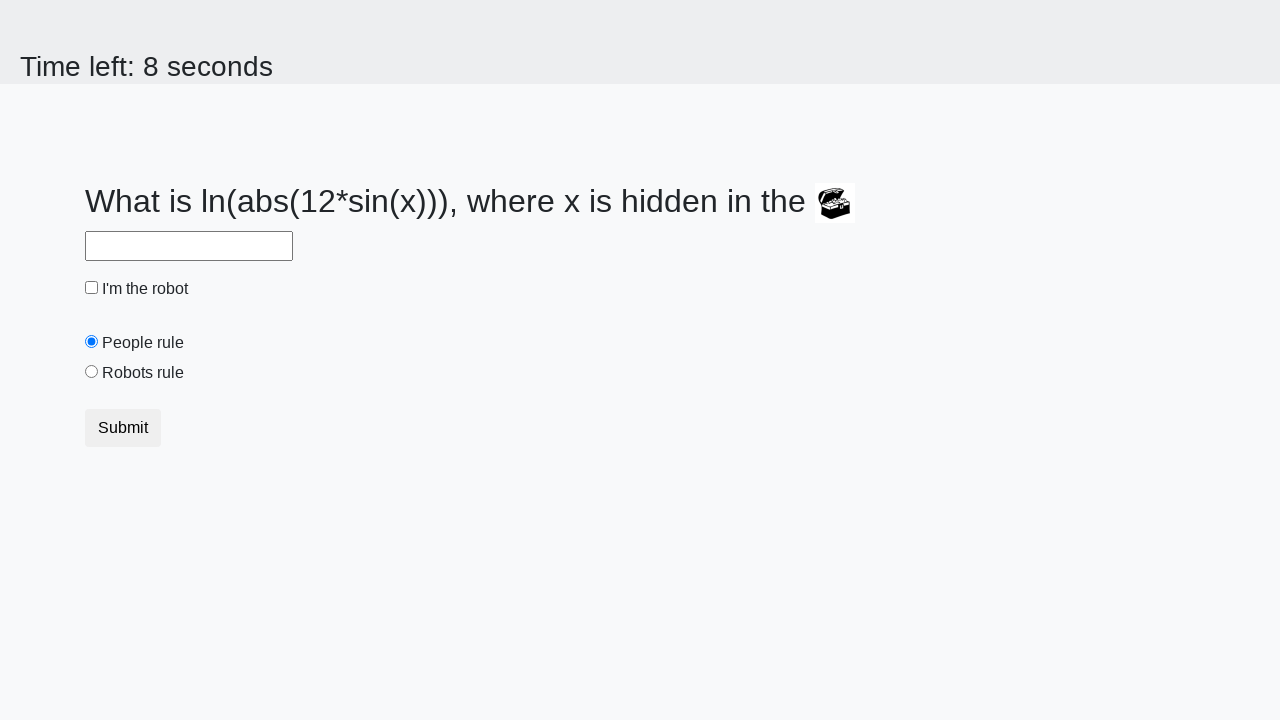

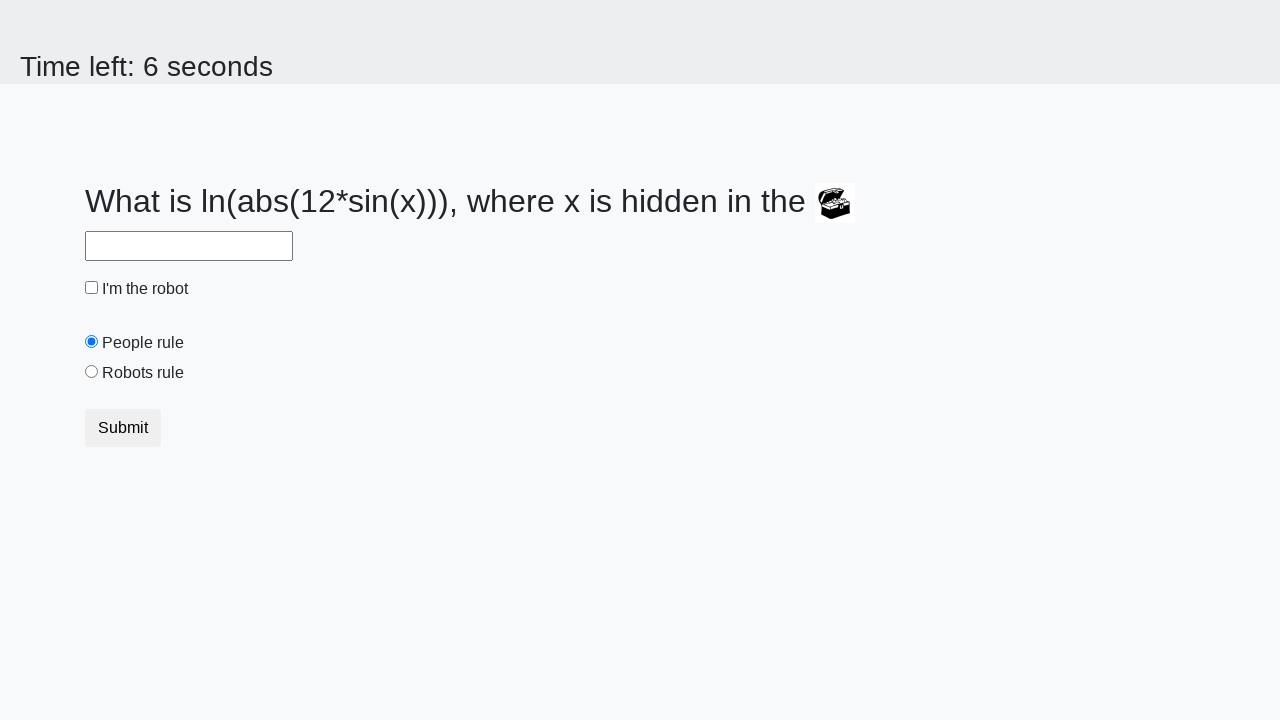